Tests JavaScript alert handling by clicking a button that triggers an alert and accepting it

Starting URL: https://the-internet.herokuapp.com/javascript_alerts

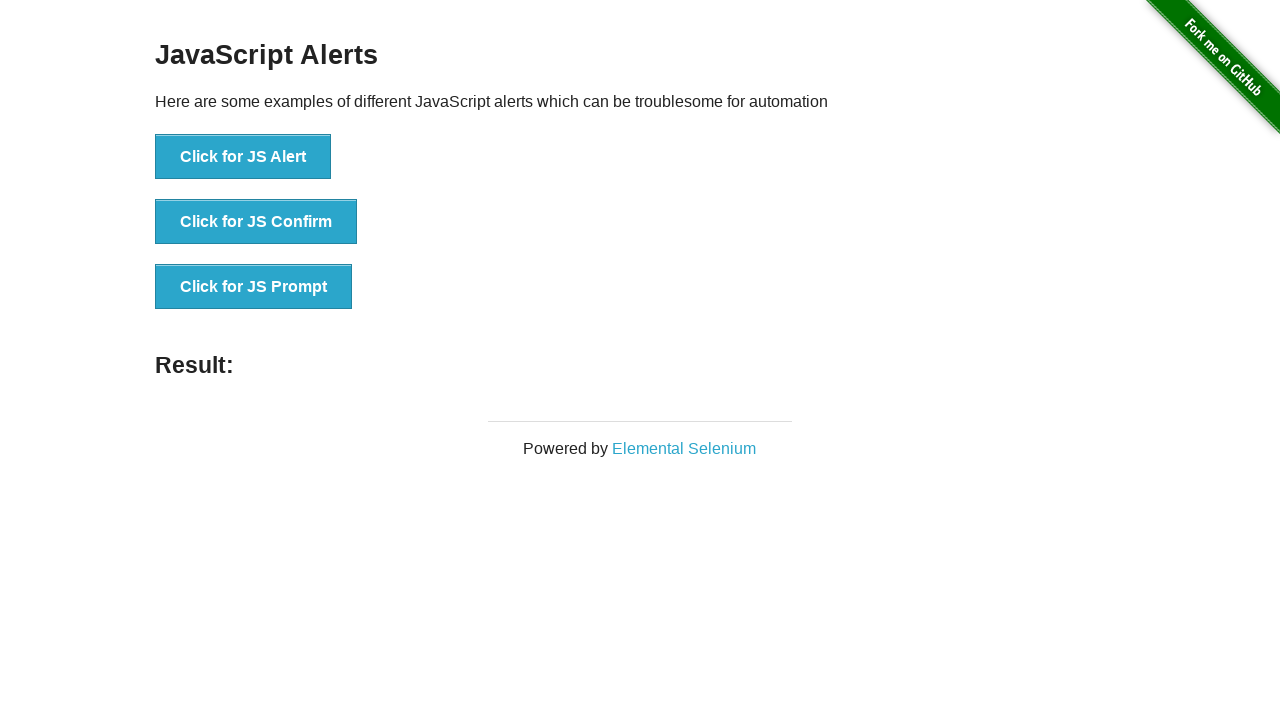

Clicked button to trigger JavaScript alert at (243, 157) on xpath=//button[normalize-space()='Click for JS Alert']
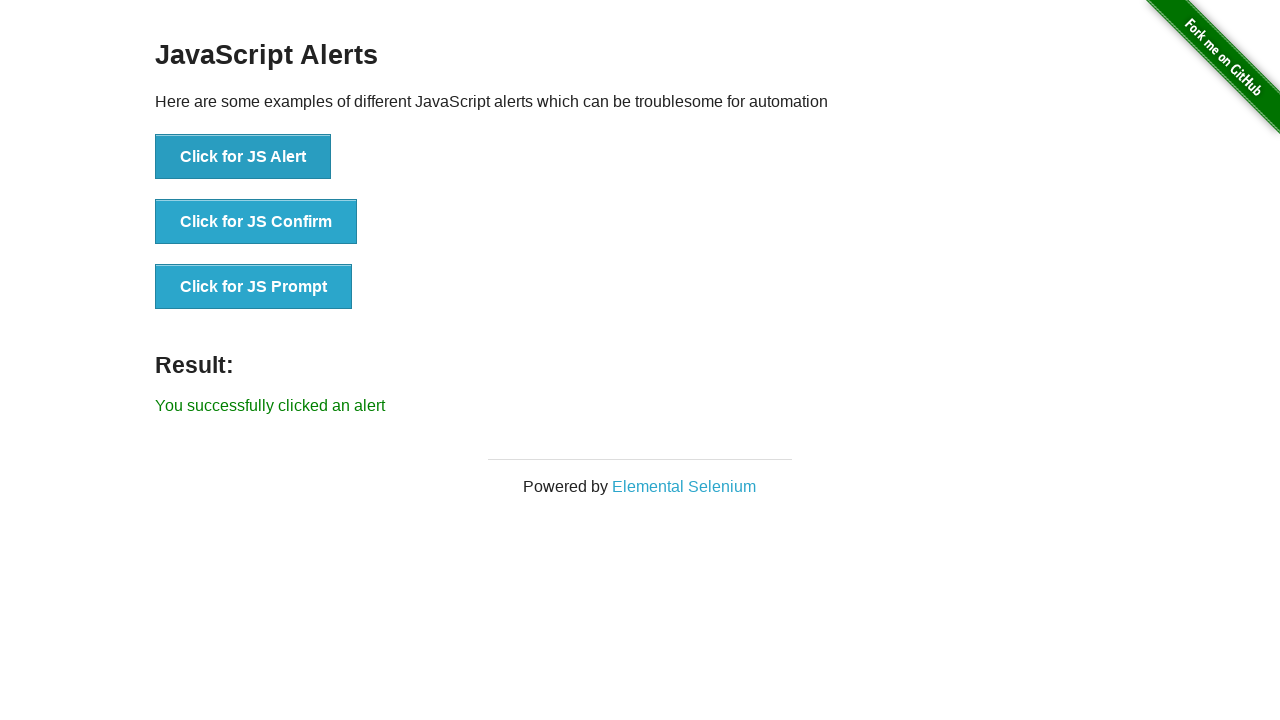

Set up dialog handler to accept alerts
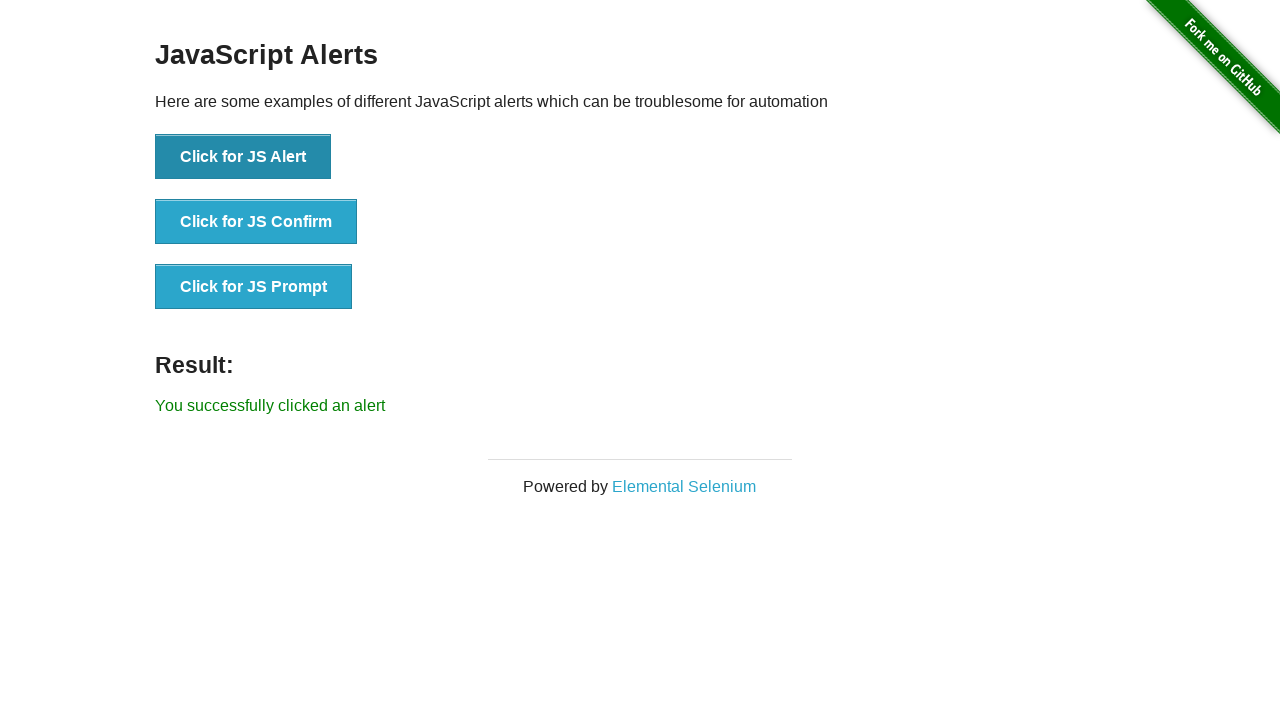

Clicked button again to trigger alert and test handler at (243, 157) on xpath=//button[normalize-space()='Click for JS Alert']
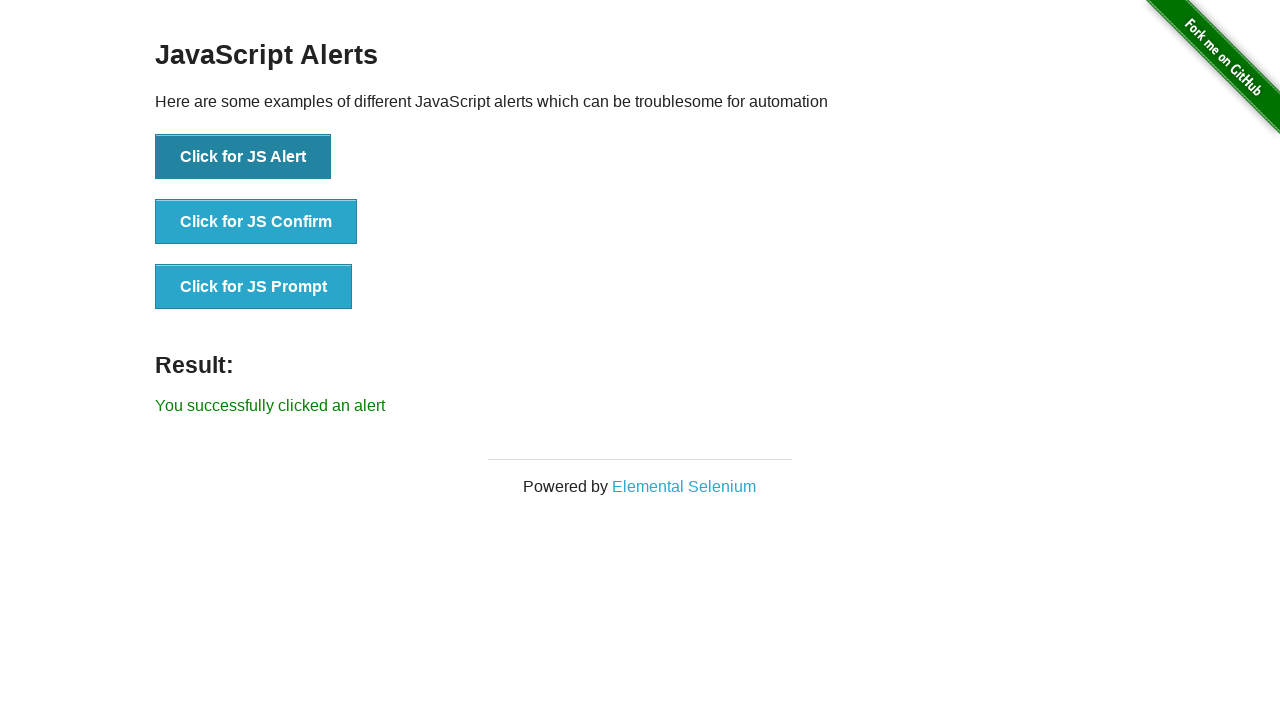

Waited 2 seconds to ensure alert was handled
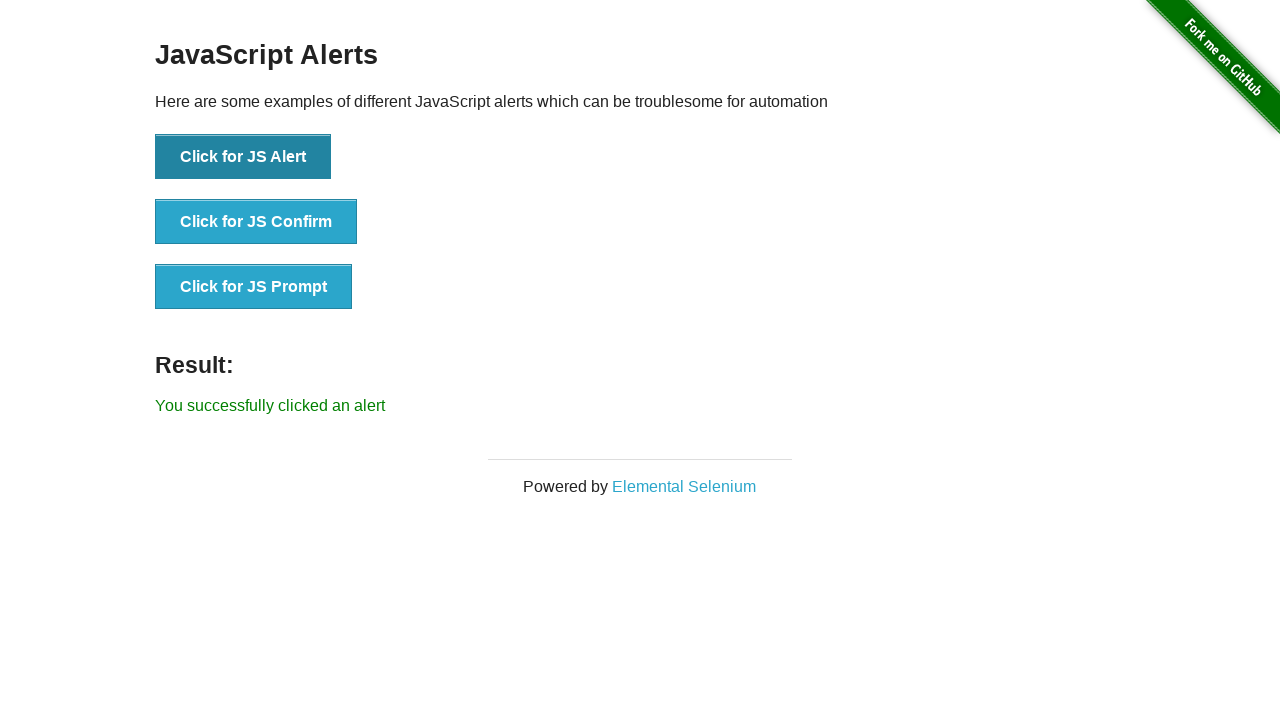

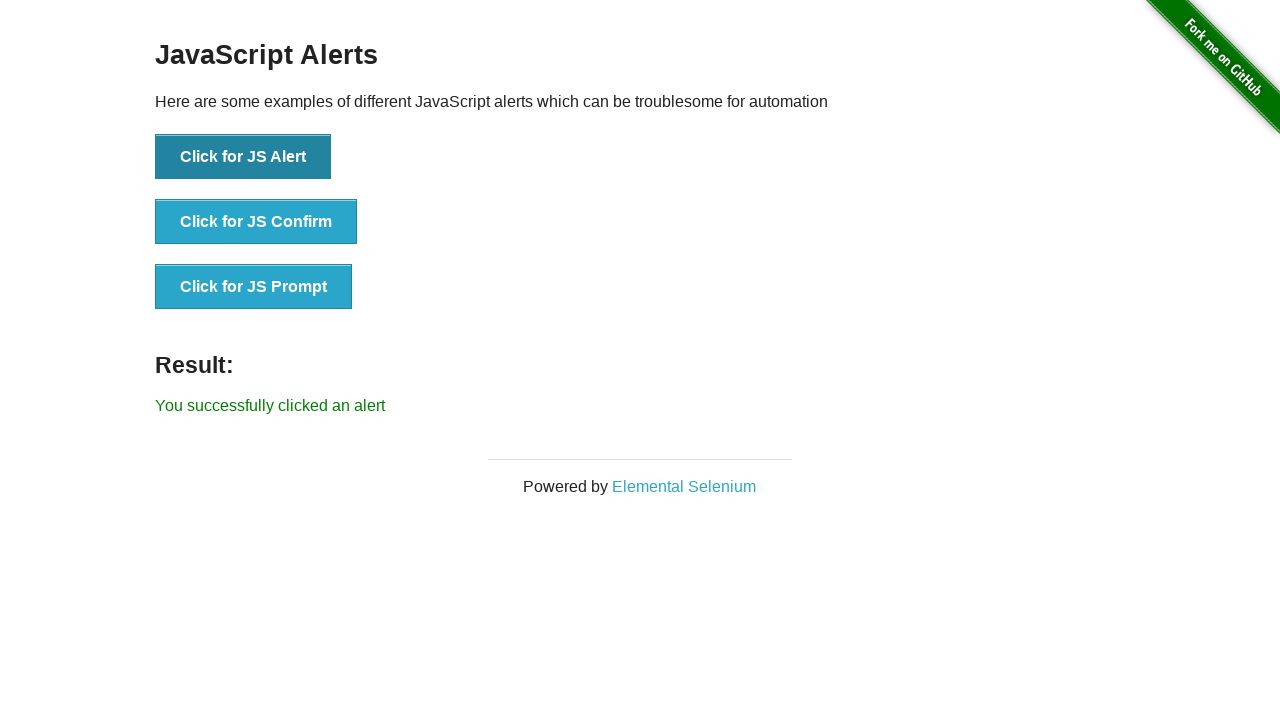